Clicks the email link to test mailto functionality

Starting URL: https://katalon-demo-cura.herokuapp.com/profile.php#login

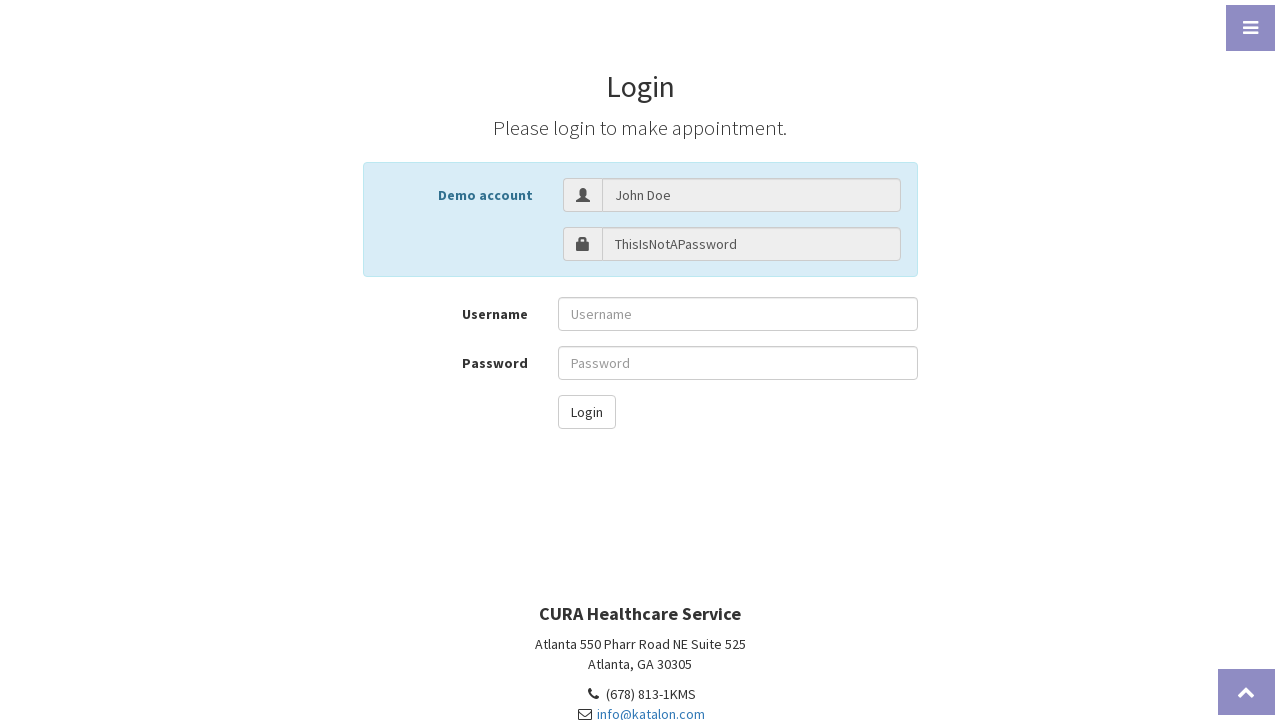

Clicked mailto link for info@katalon.com to test email functionality at (650, 711) on xpath=//a[normalize-space()='info@katalon.com']
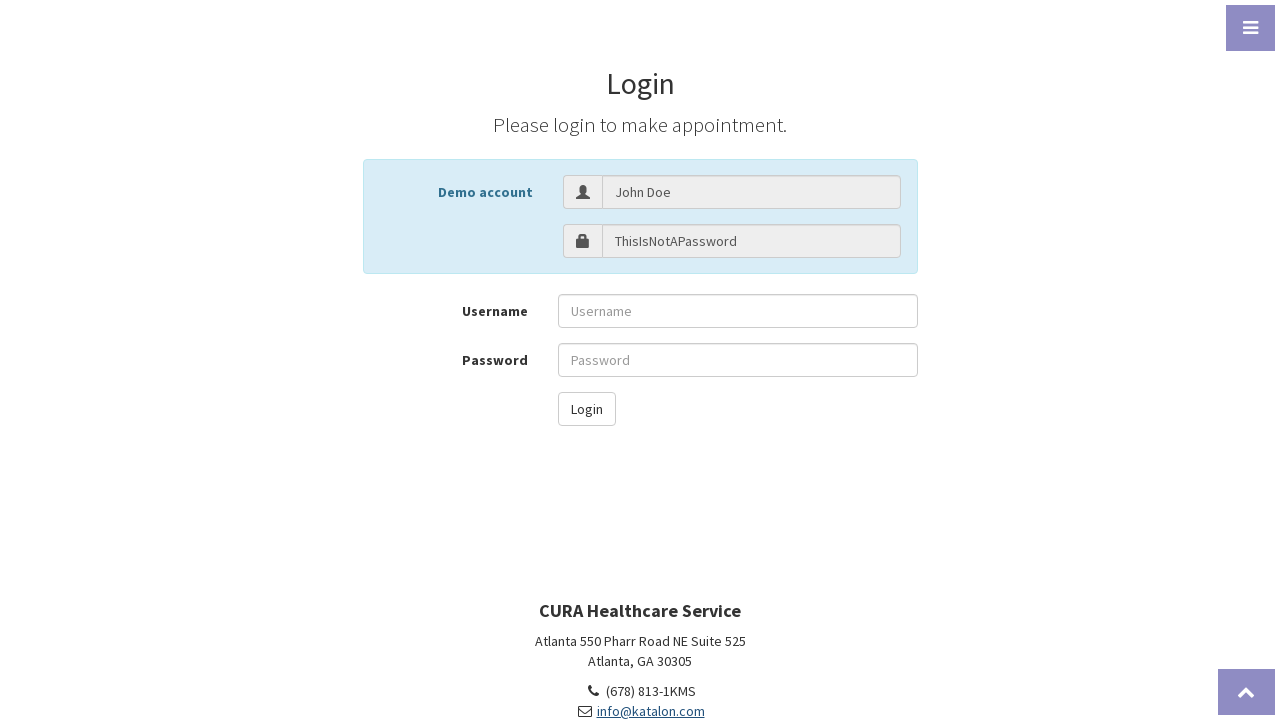

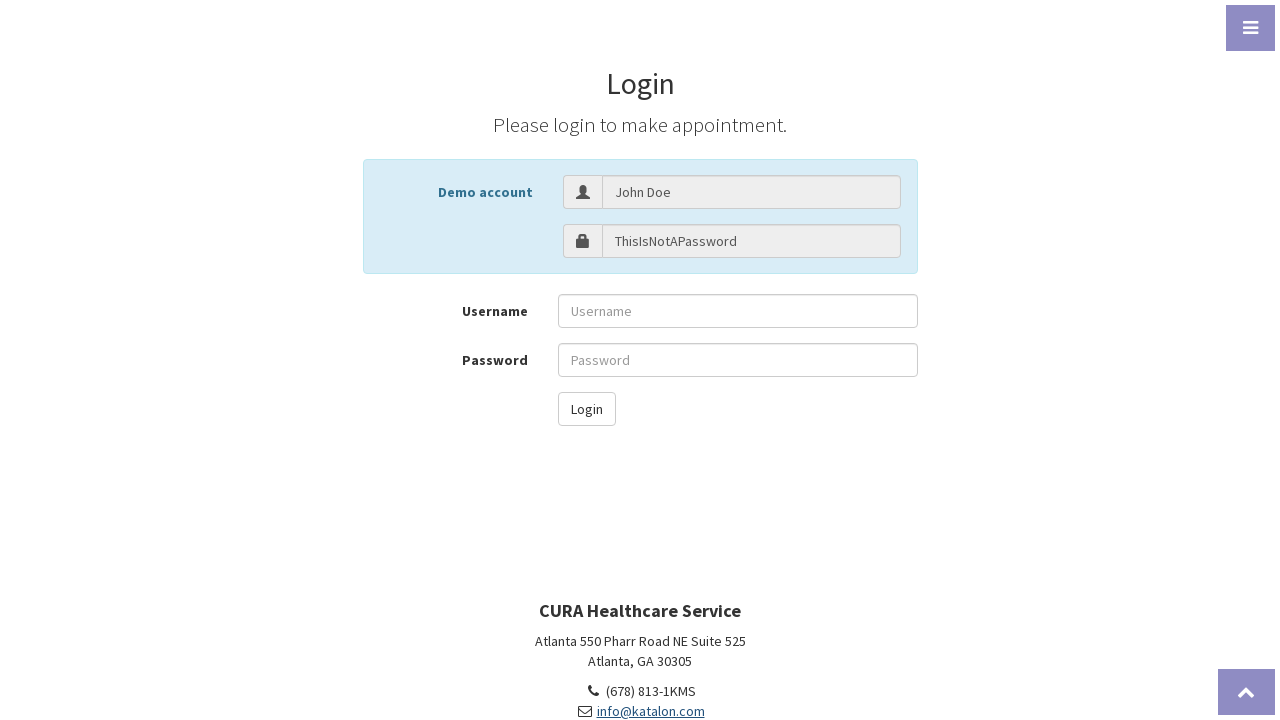